Navigates to a training support website and clicks on the About Us link to verify page navigation

Starting URL: https://www.training-support.net/

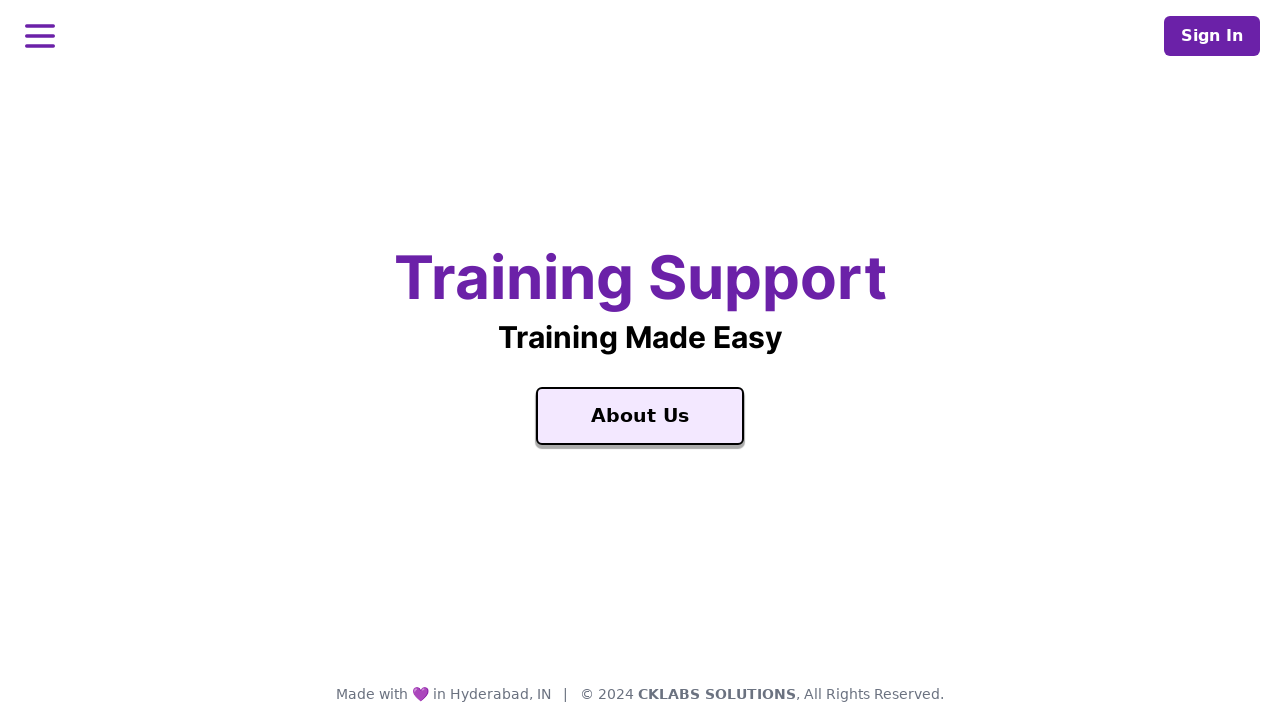

Waited for Training Support home page title to load
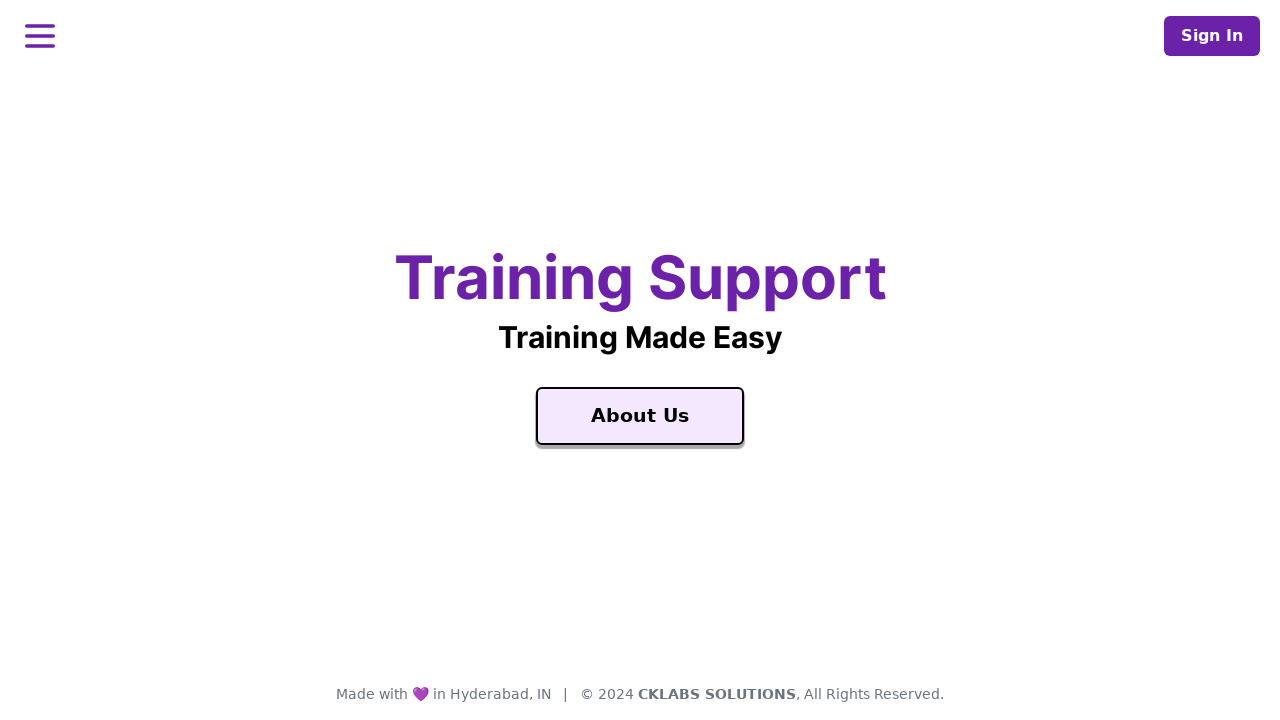

Clicked on About Us link at (640, 416) on text='About Us'
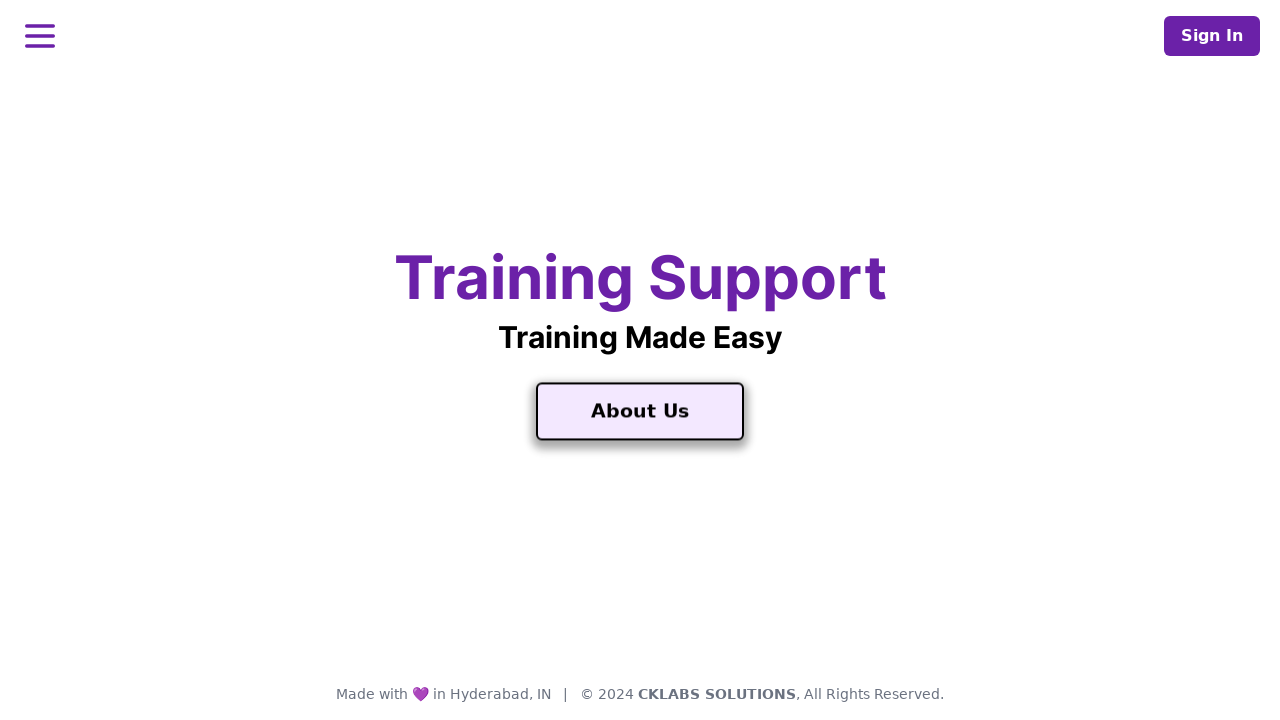

About Us page loaded successfully with h1 heading present
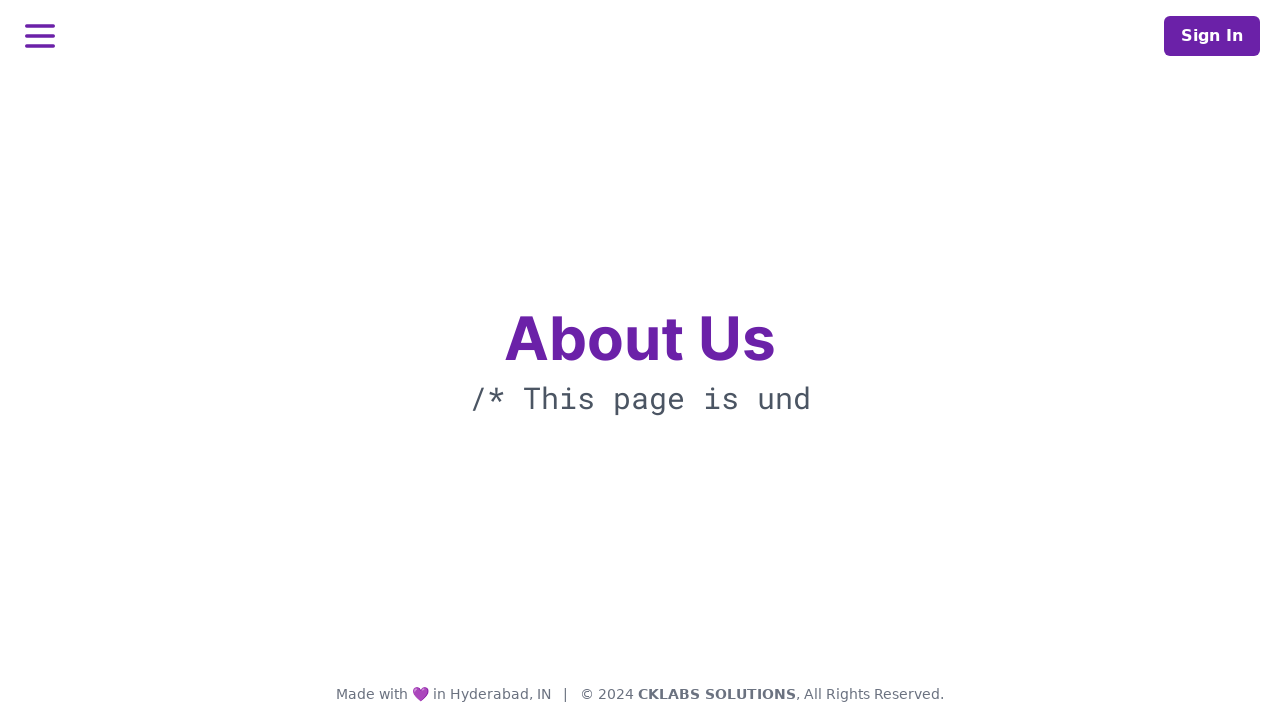

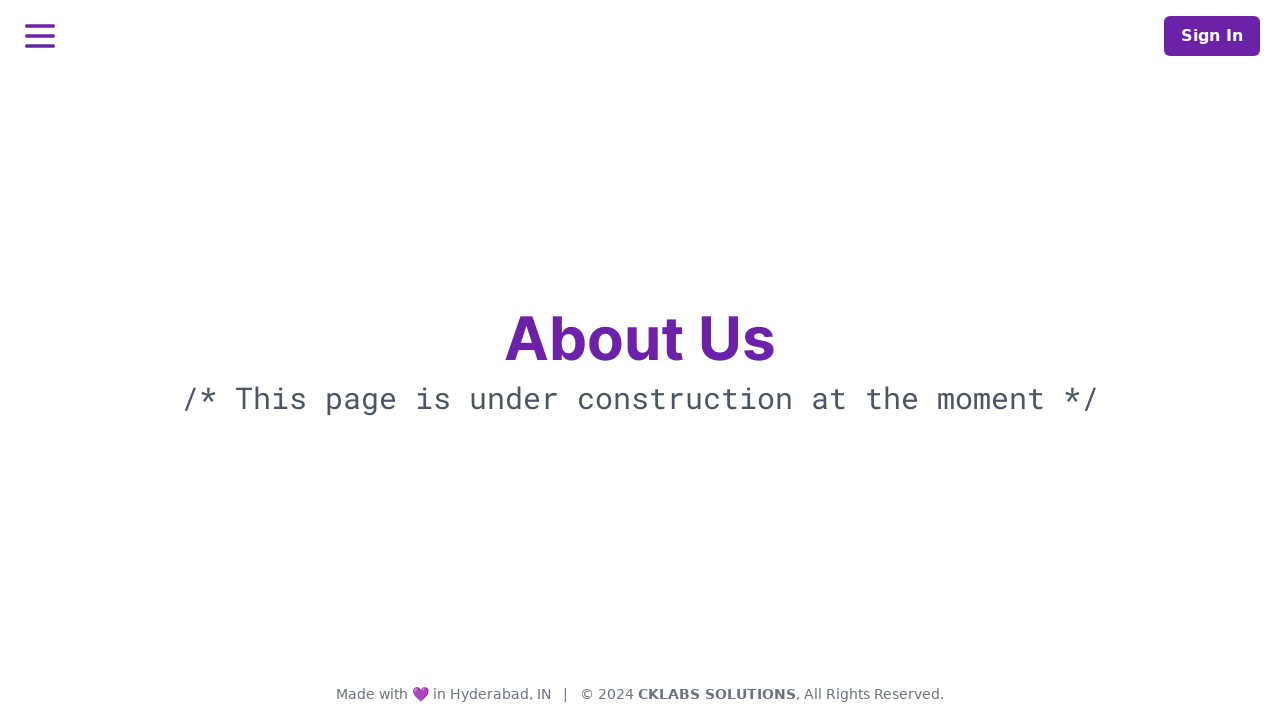